Tests the W3C HTML Validator by entering text into the direct input validation area and clicking the check button to validate the input.

Starting URL: https://validator.w3.org/#validate_by_input

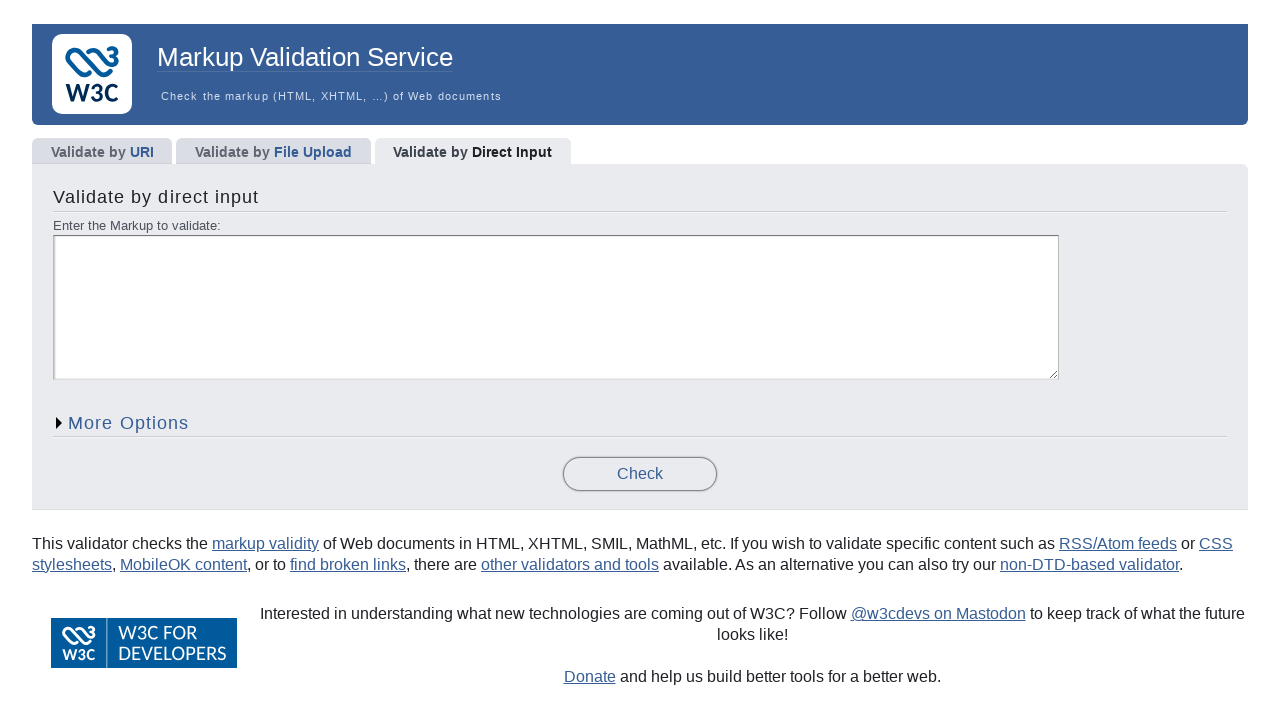

Waited for the direct input validation area to be present
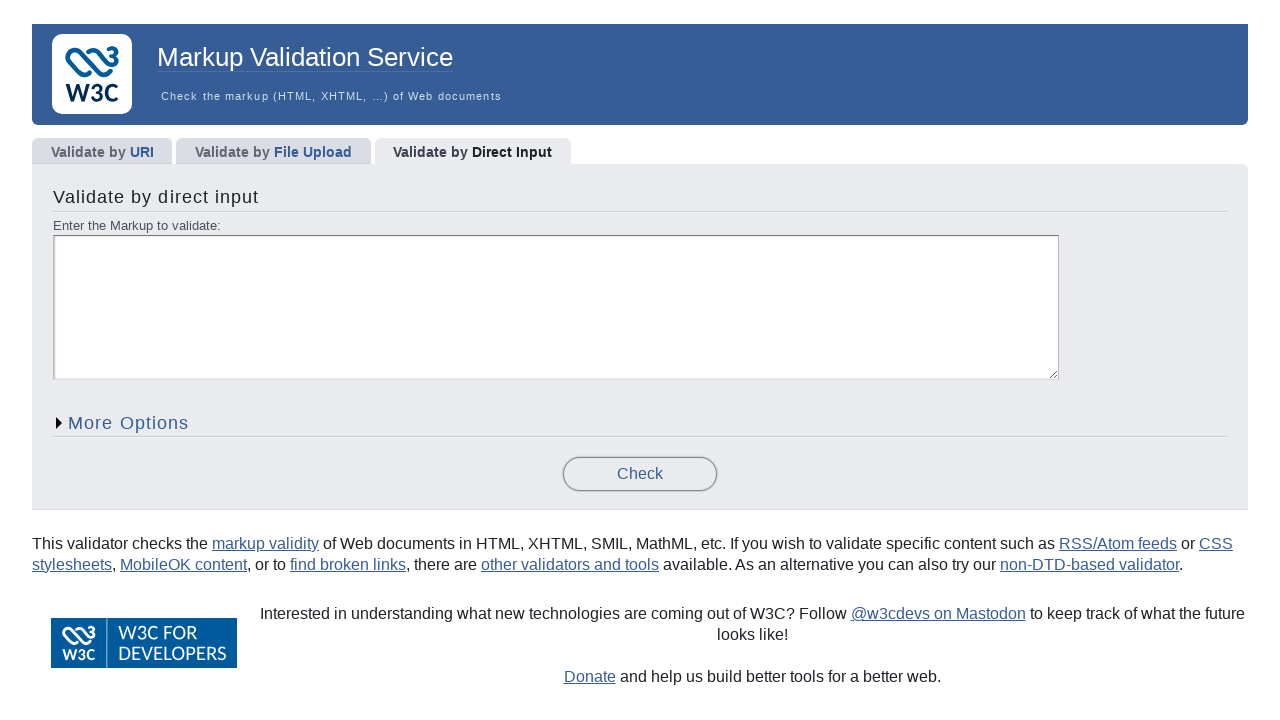

Entered HTML content into the direct input validation field on #fragment
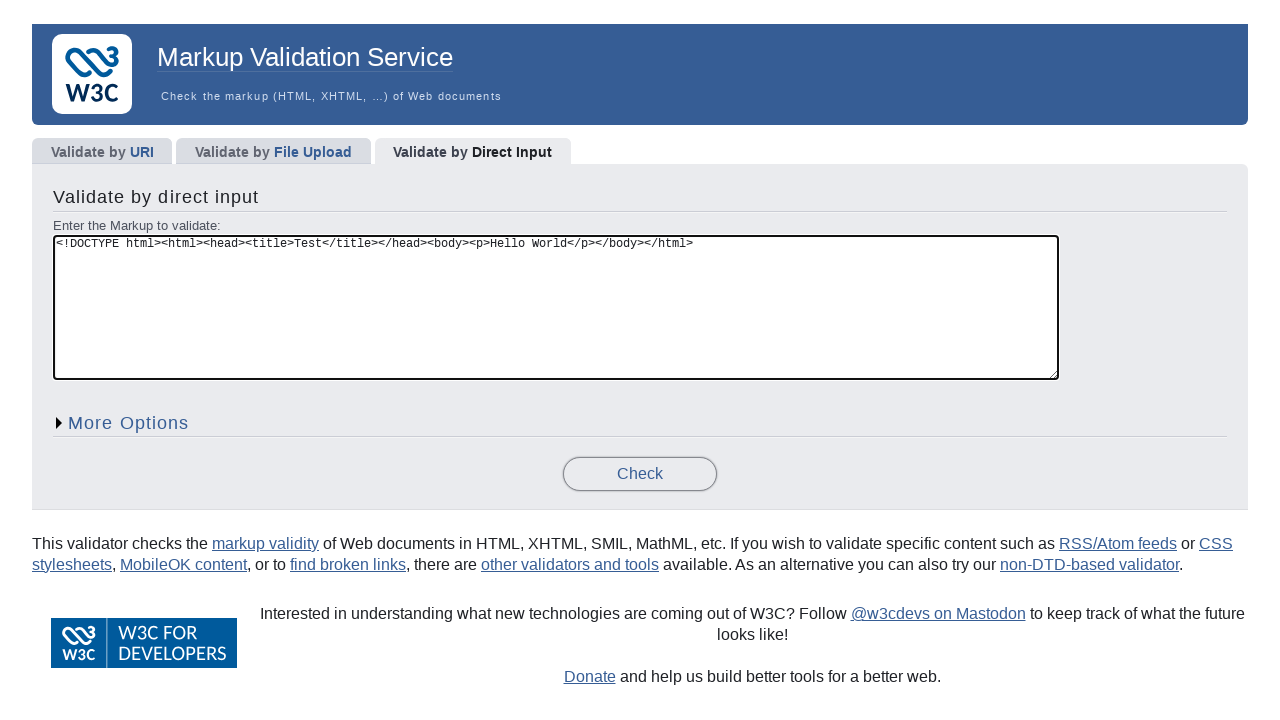

Clicked the check button to validate the HTML input at (640, 474) on xpath=//*[@id="validate-by-input"]/form/p[2]/a
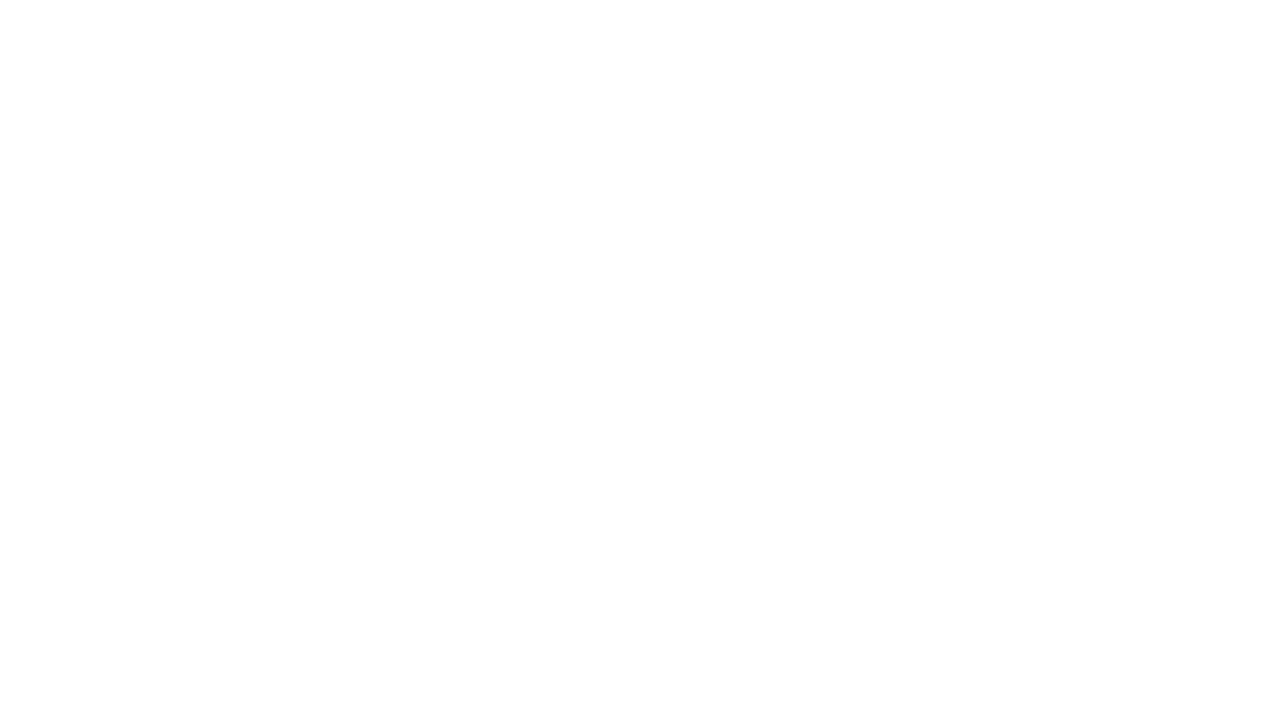

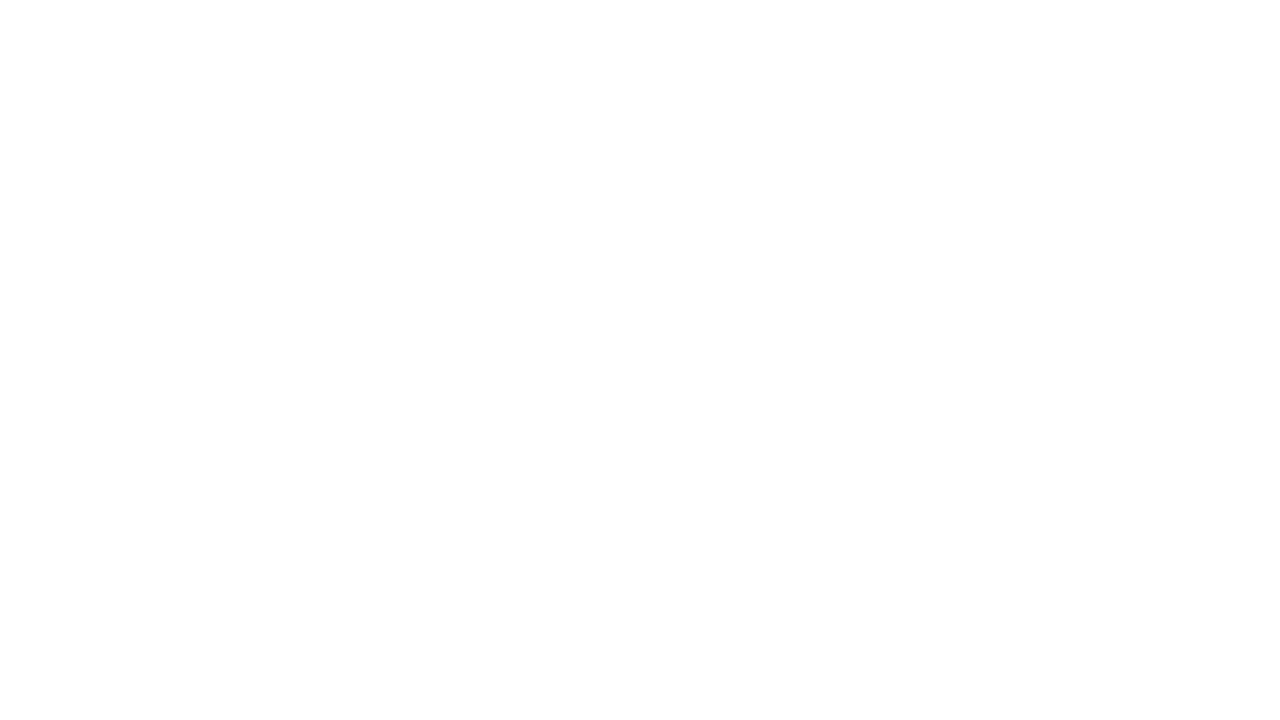